Tests hover functionality by navigating to Qxf2 Tutorial page, clicking on a menu icon, hovering over the Resources element, and clicking on the GUI automation link.

Starting URL: http://qxf2.com/selenium-tutorial-main

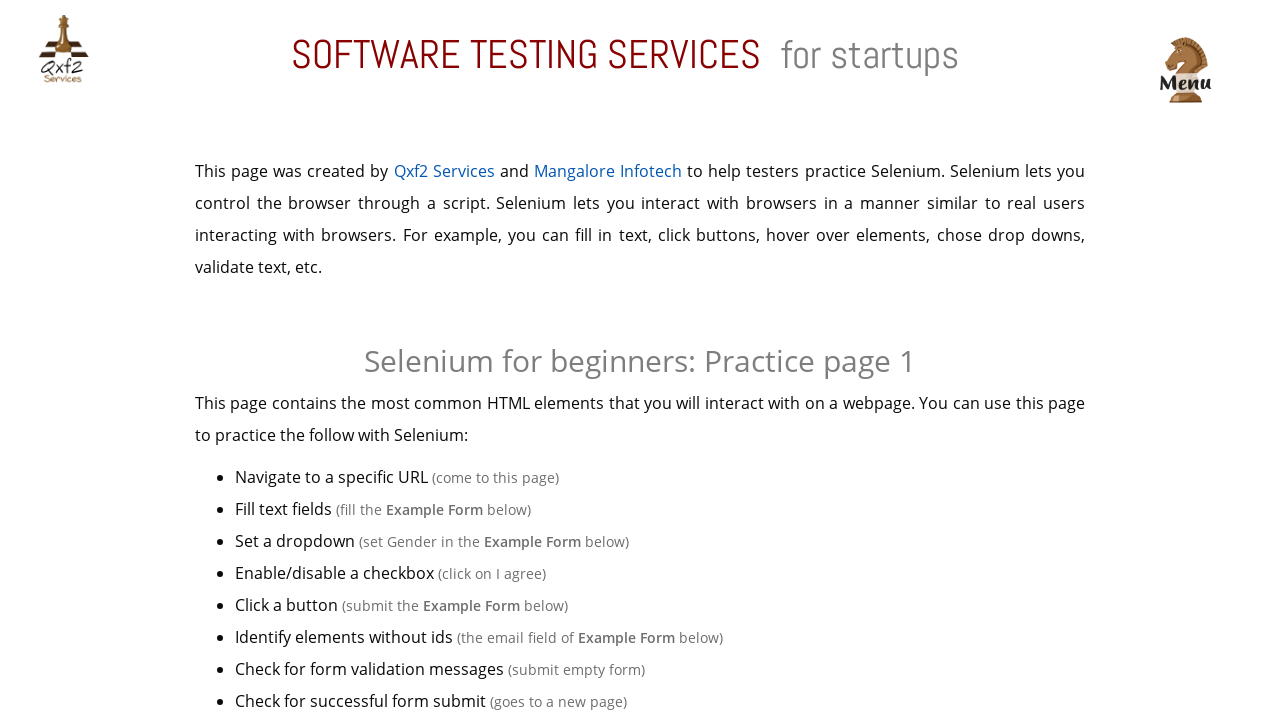

Clicked on the menu icon at (1185, 70) on xpath=//img[@src='./assets/img/menu.png']
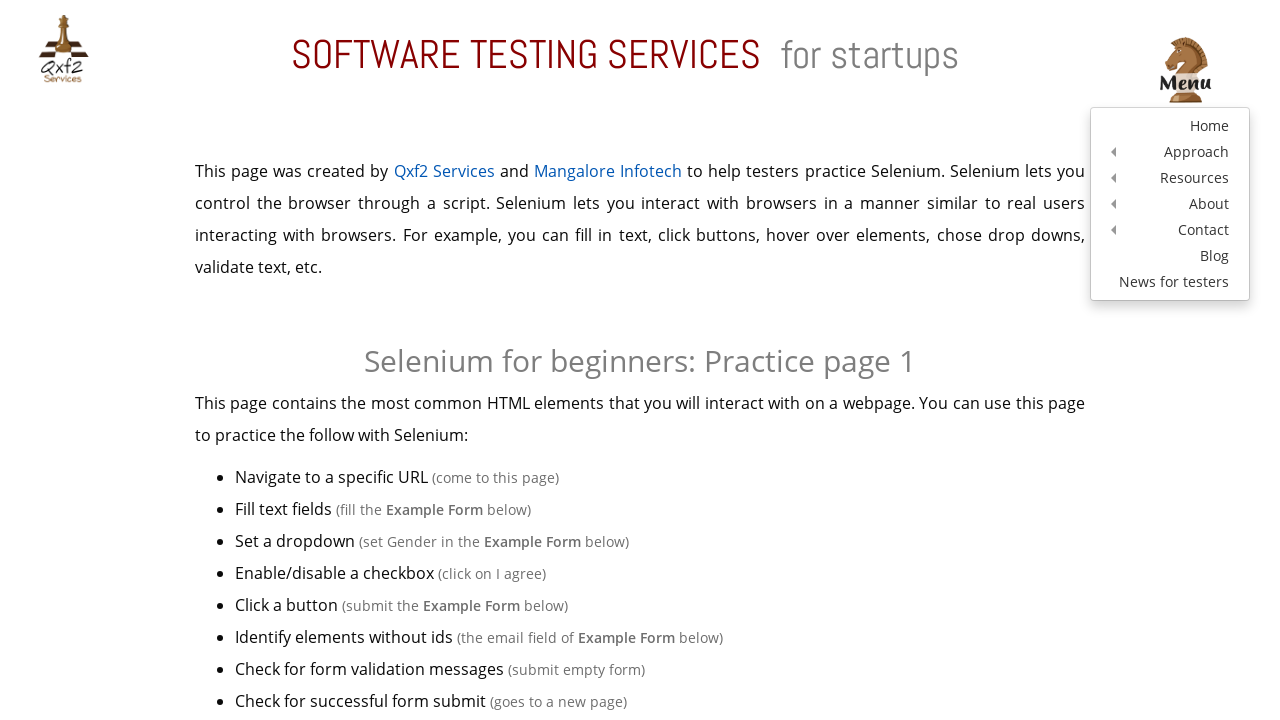

Hovered over the Resources element at (1170, 178) on xpath=//a[text()='Resources']
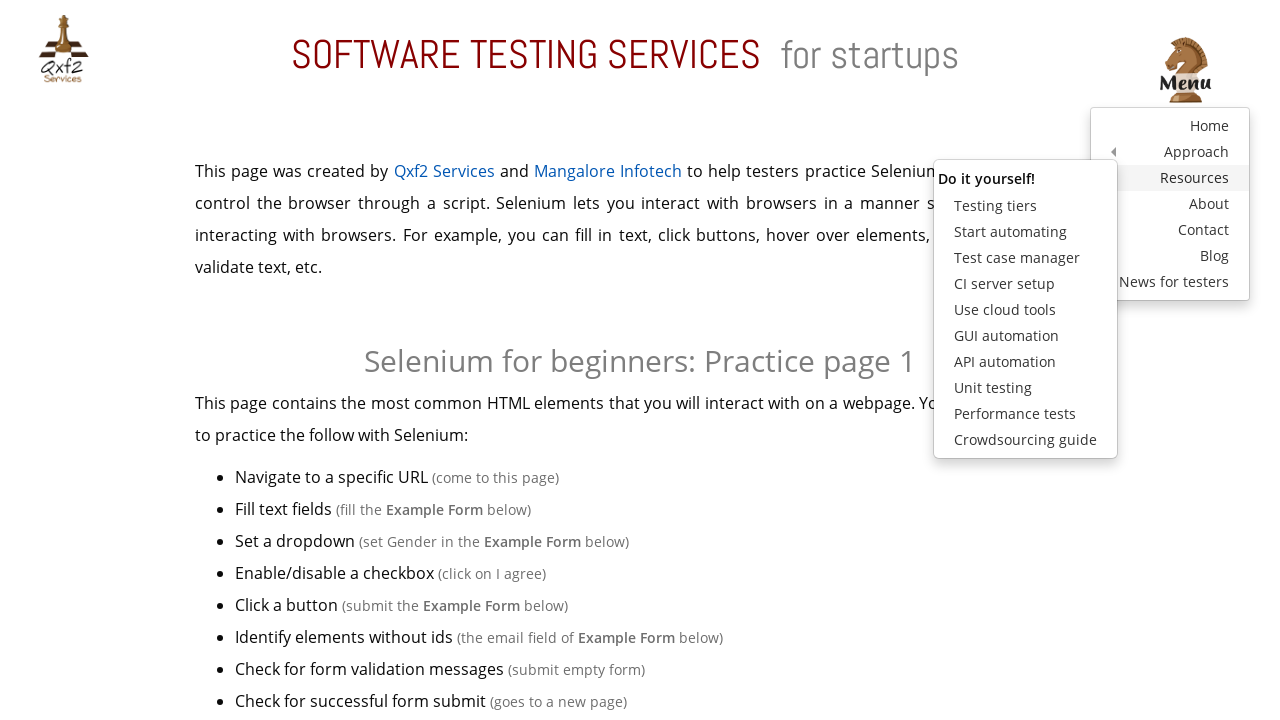

Waited for submenu to appear
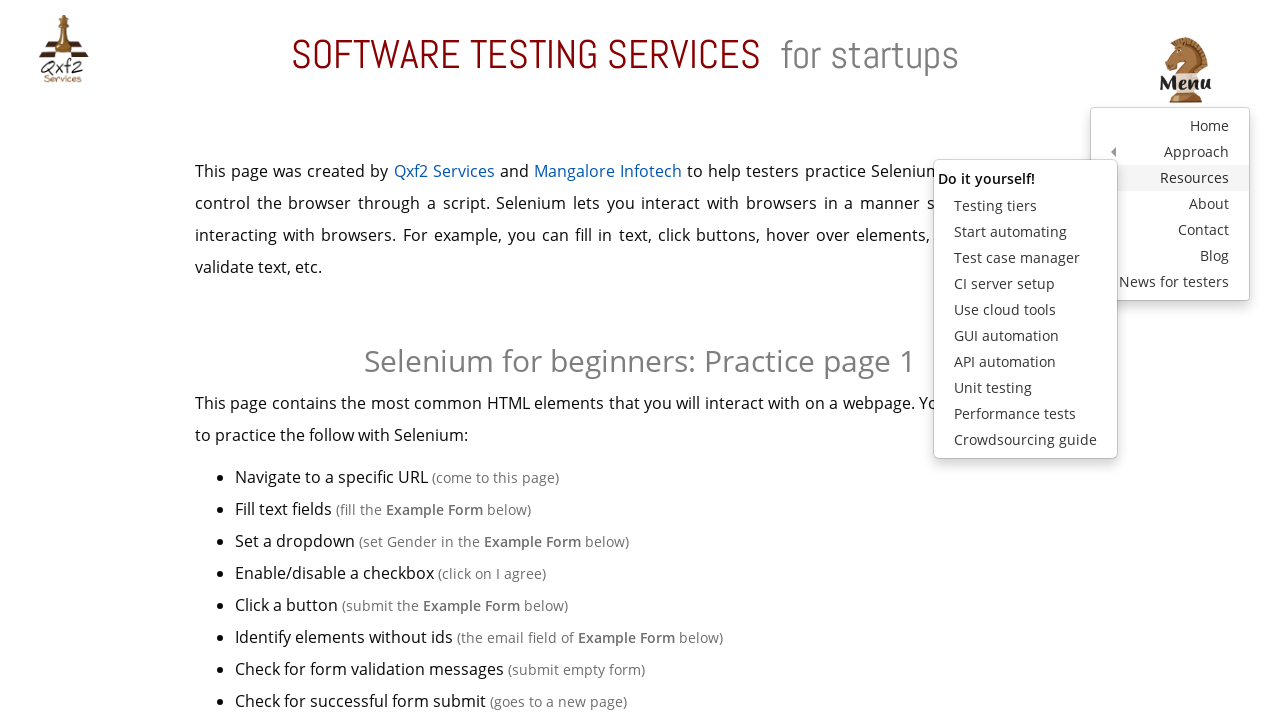

Clicked on the GUI automation link at (1025, 336) on xpath=//a[text()='GUI automation']
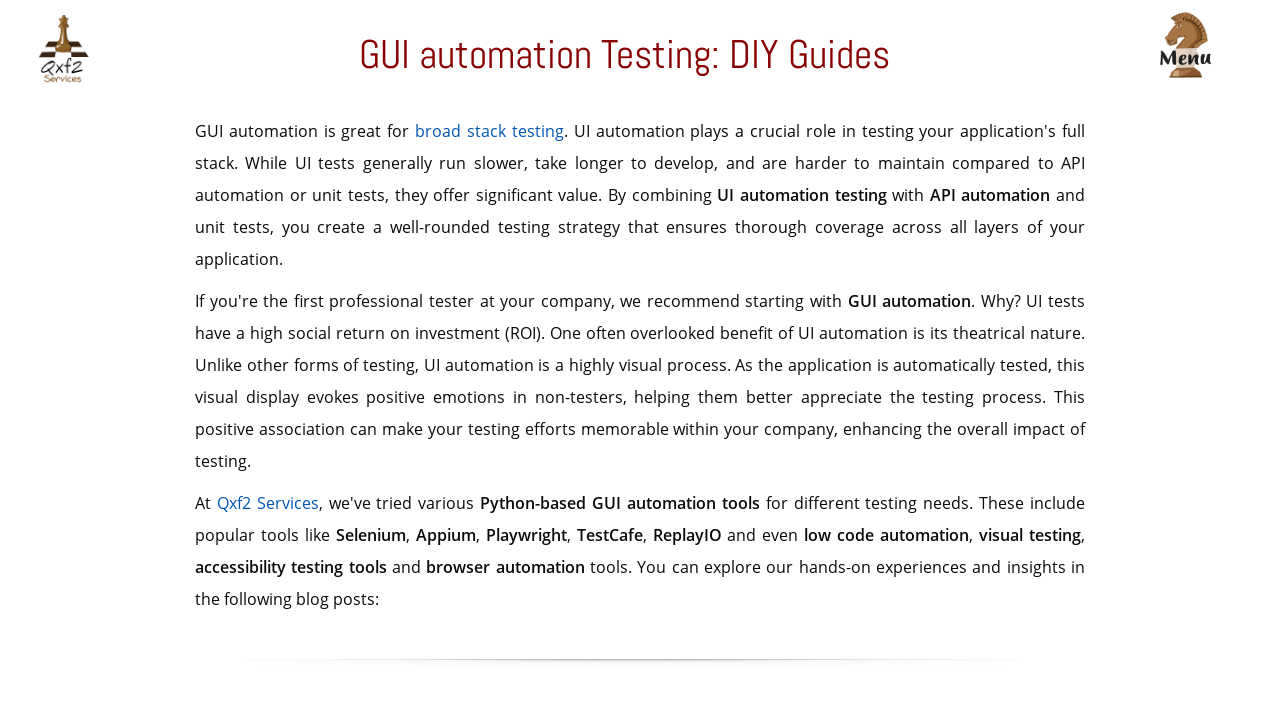

Page loaded successfully
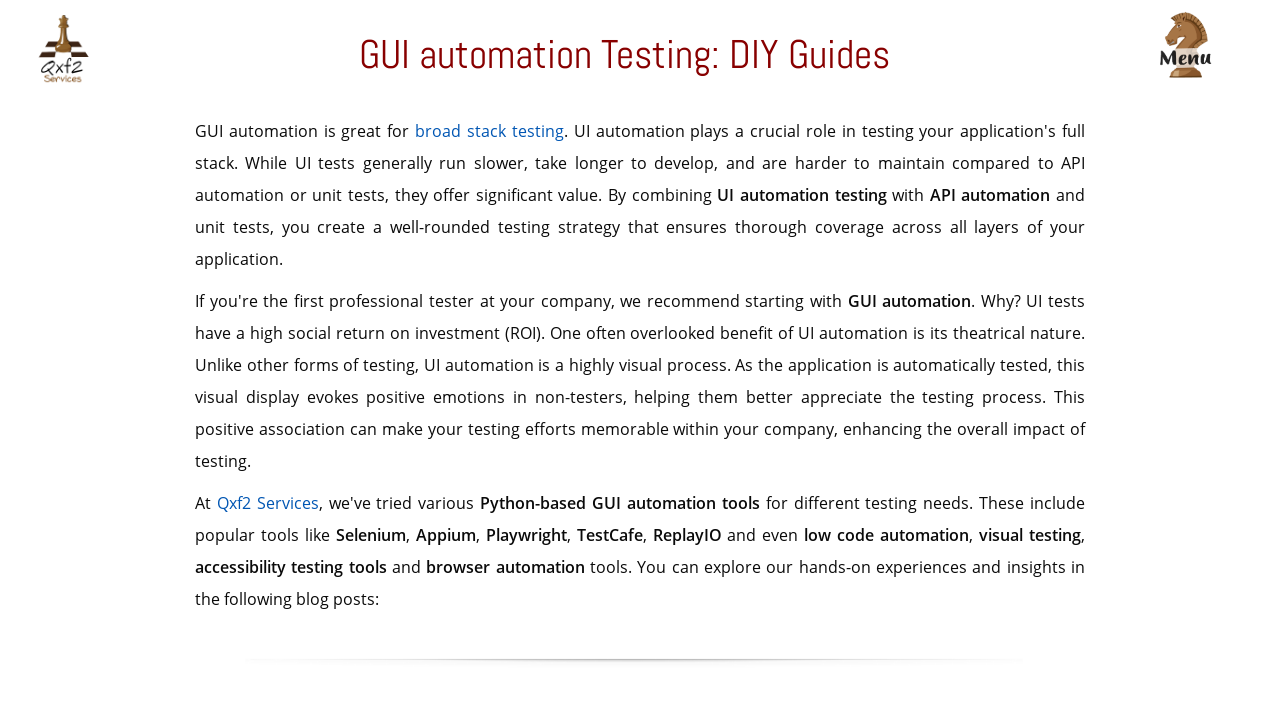

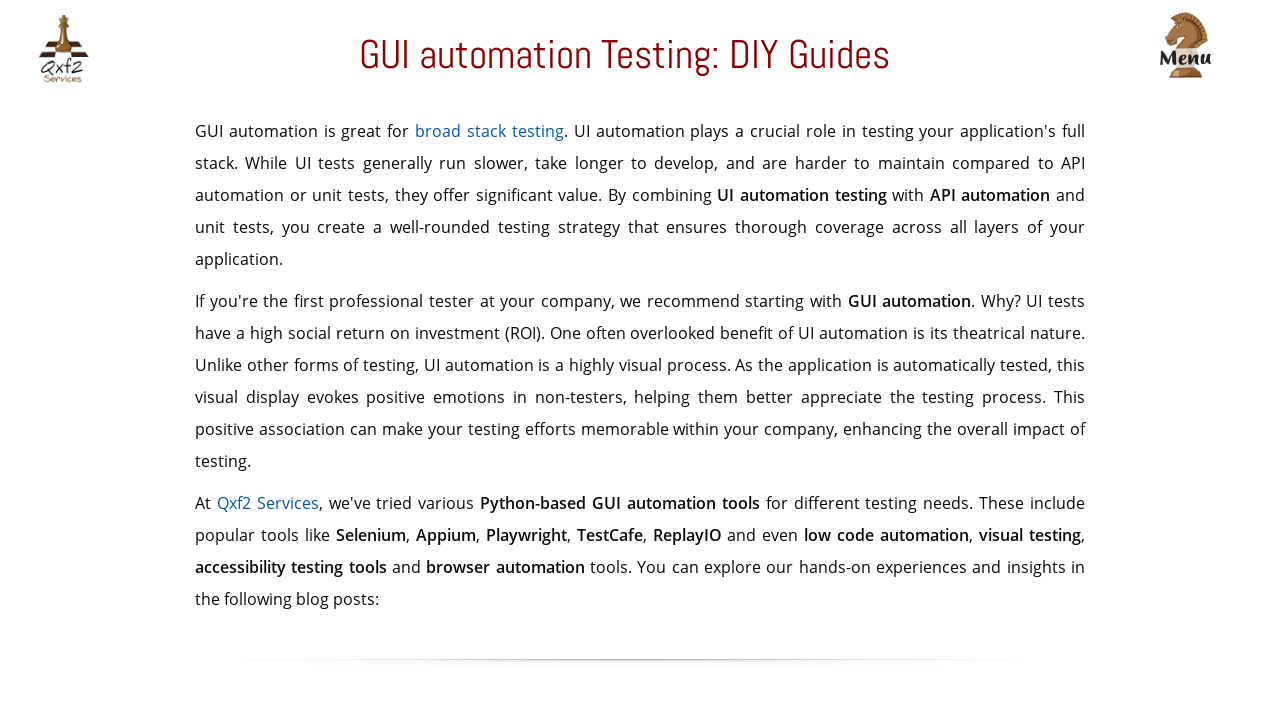